Tests that clicking the Bridge button opens a new page with debridge URL

Starting URL: https://lilai.co/

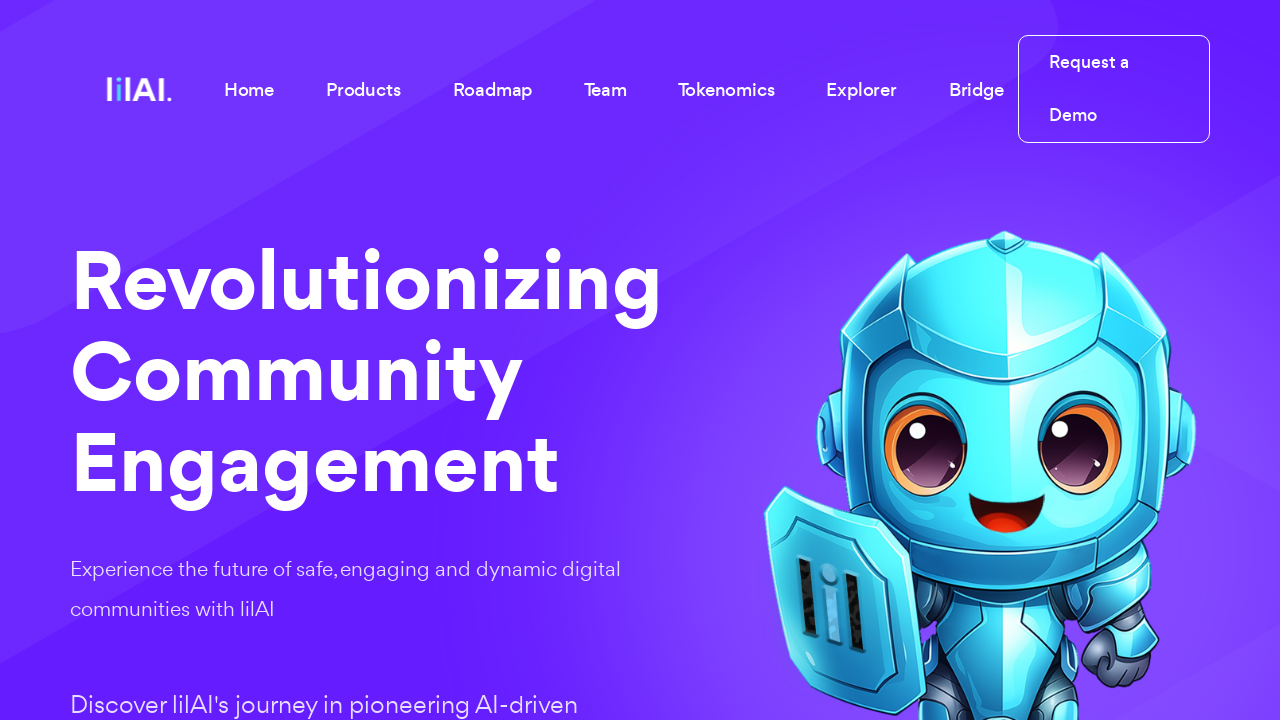

Navigated to https://lilai.co/
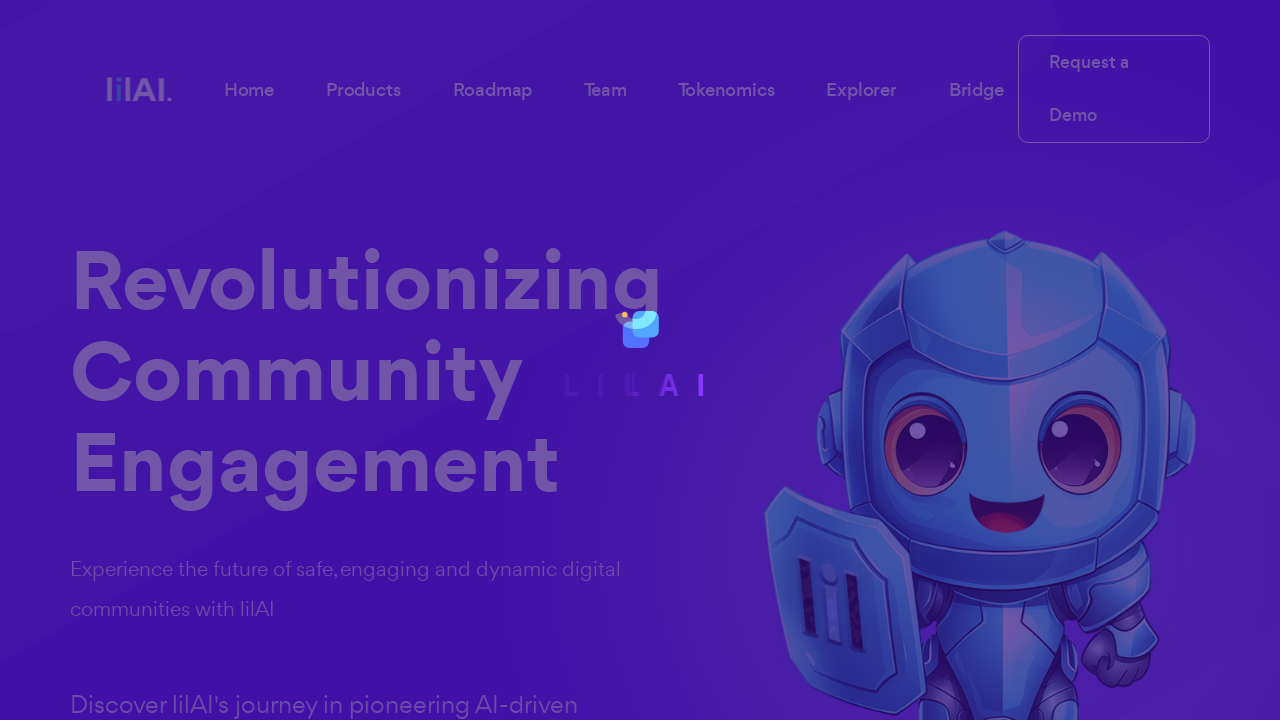

Clicked Bridge button at (976, 89) on internal:role=button[name="Bridge"i]
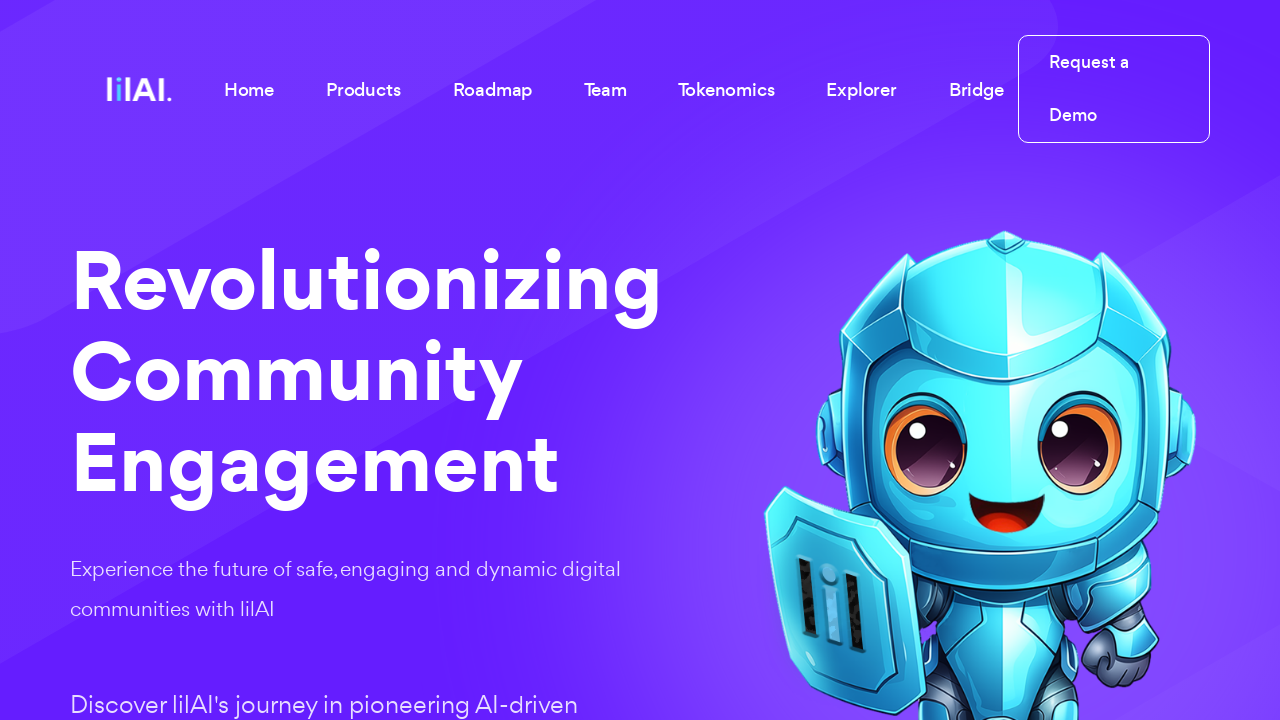

New page opened from Bridge button click
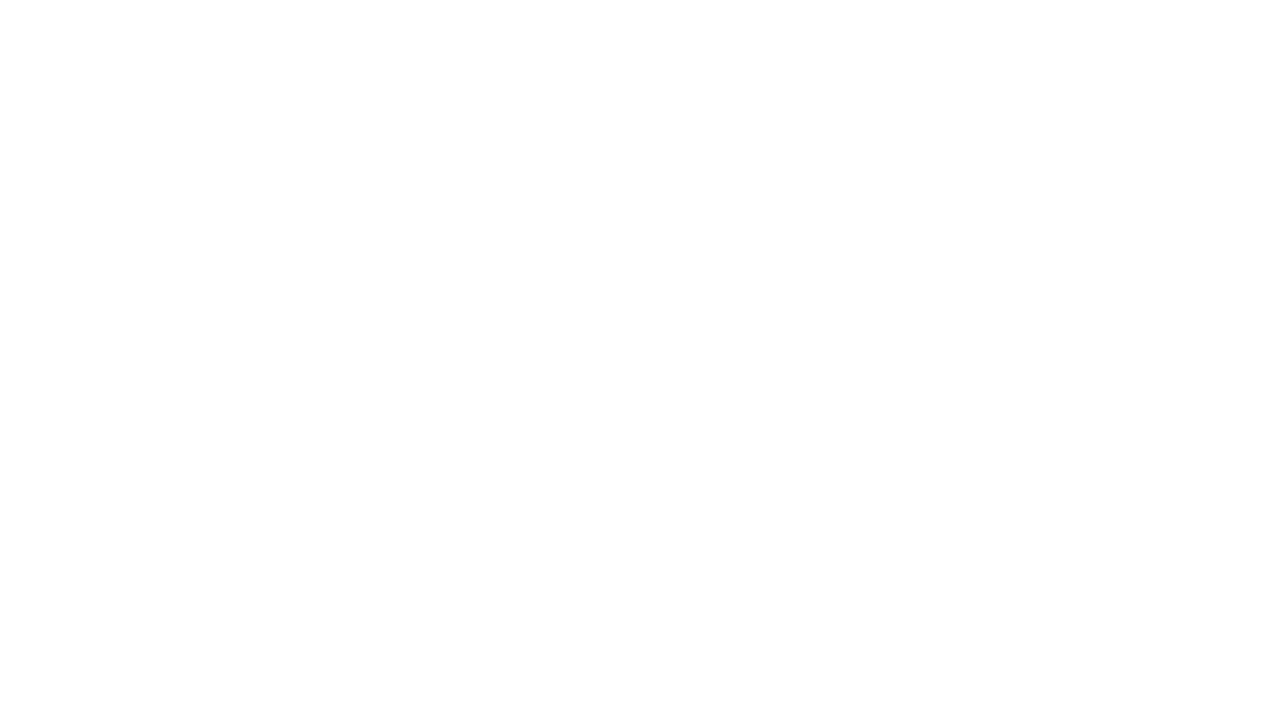

New page finished loading
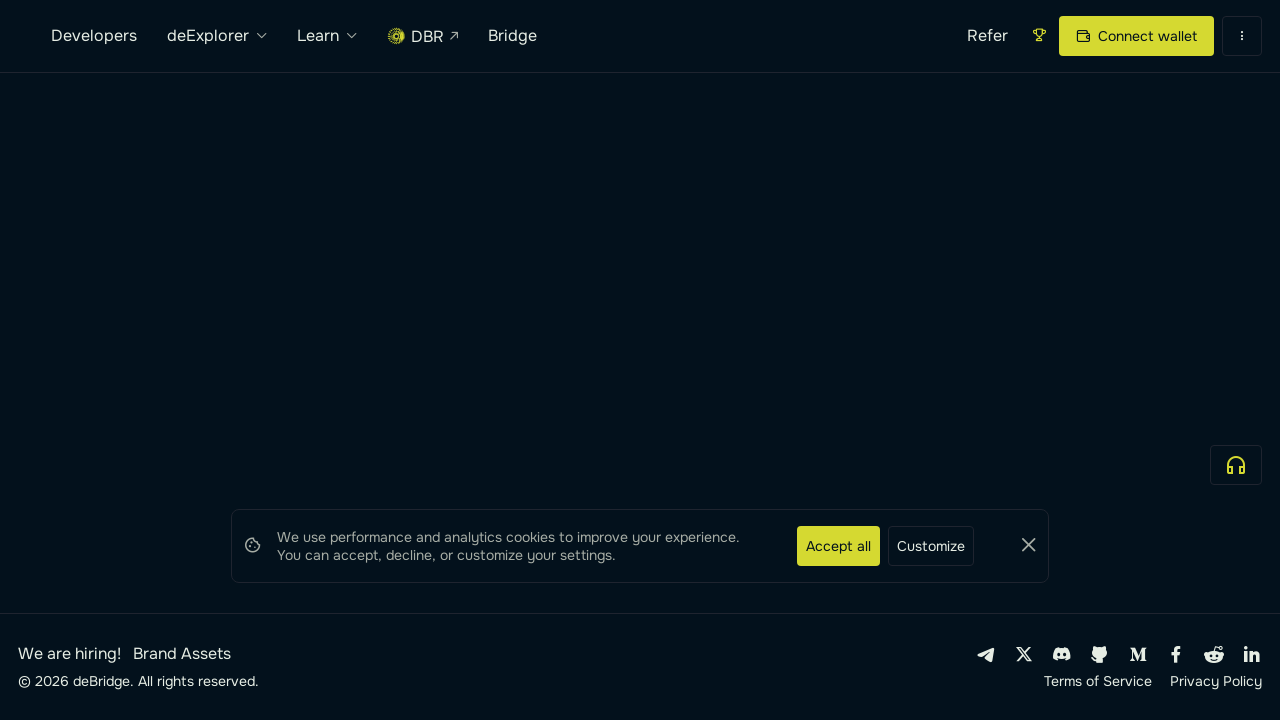

Verified new page URL contains 'debridge'
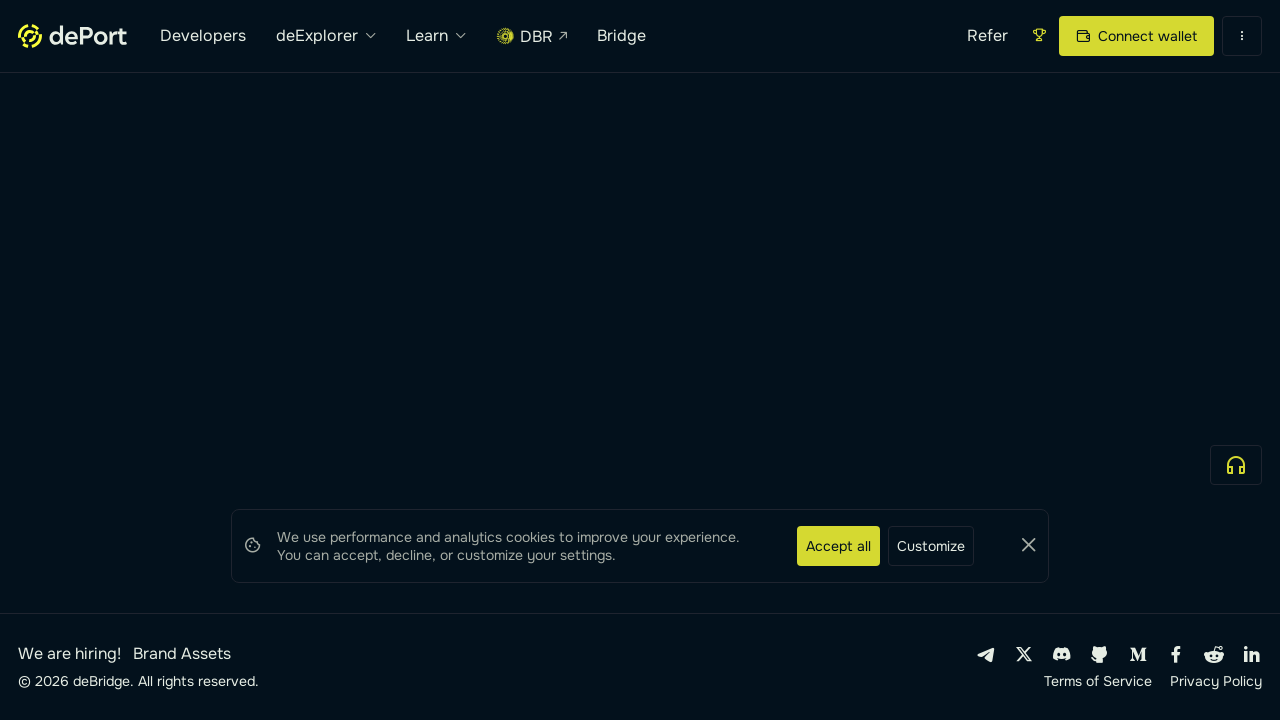

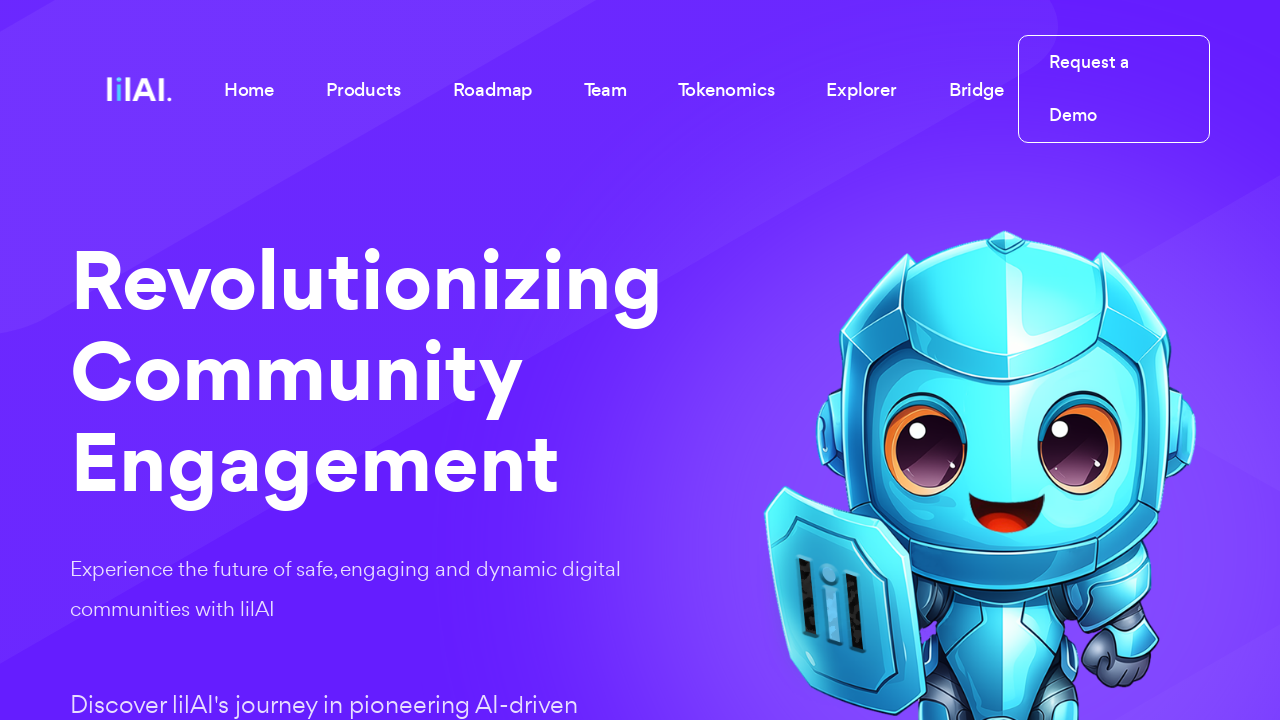